Navigates to a news article about highest grossing Indian movies and verifies that the movie data table is displayed with content in the expected columns.

Starting URL: https://currentaffairs.adda247.com/highest-grossing-indian-movies/

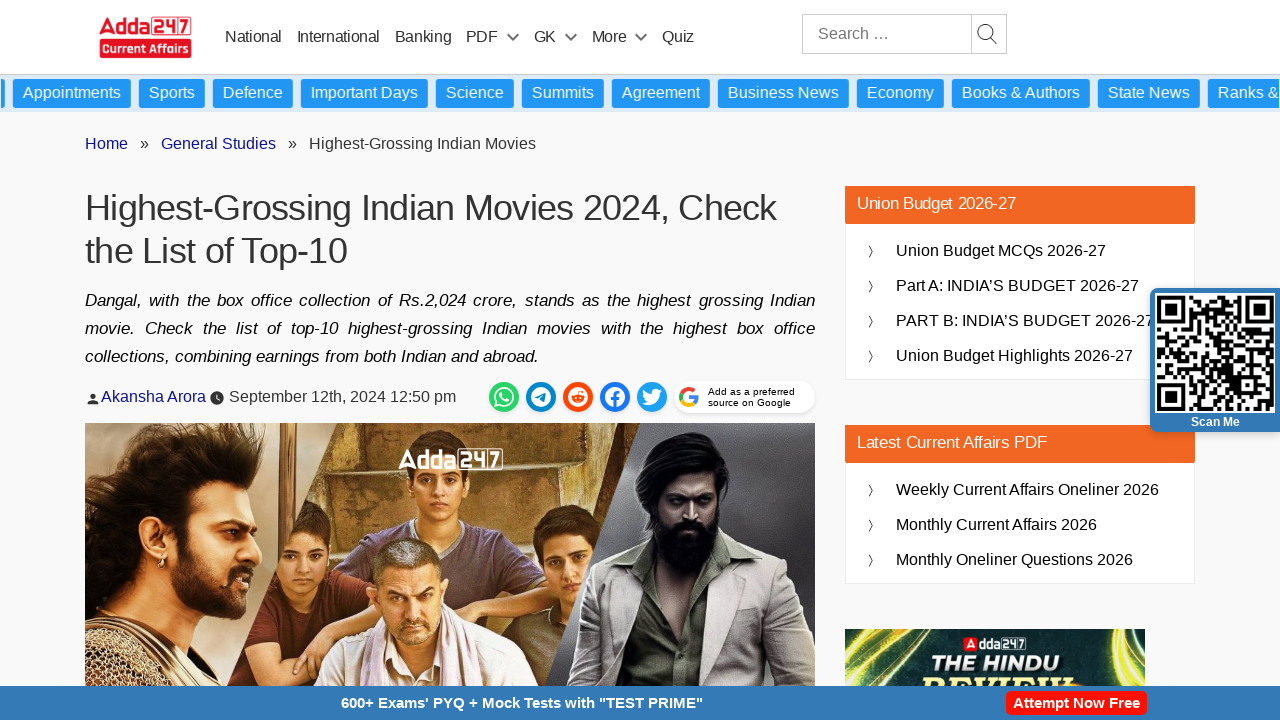

Waited for 'Highest Grossing Indian Movies' heading to load
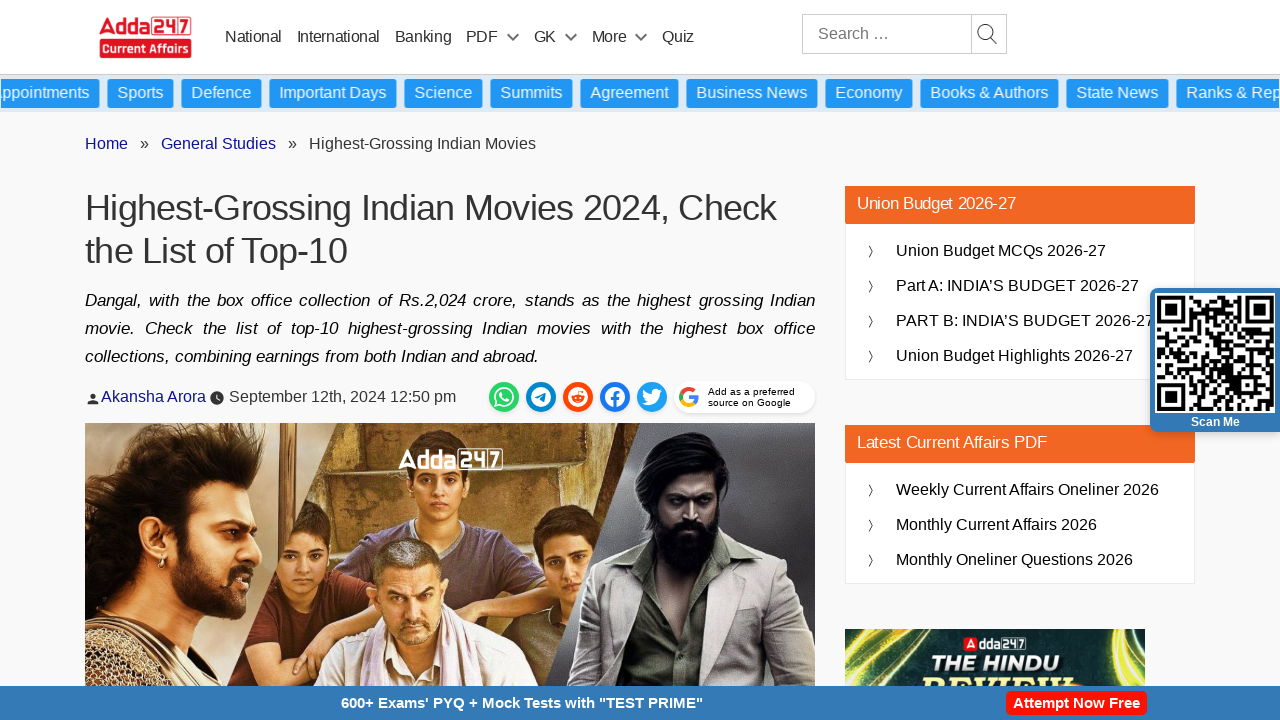

Verified first movie entry (row 3) is present in the data table
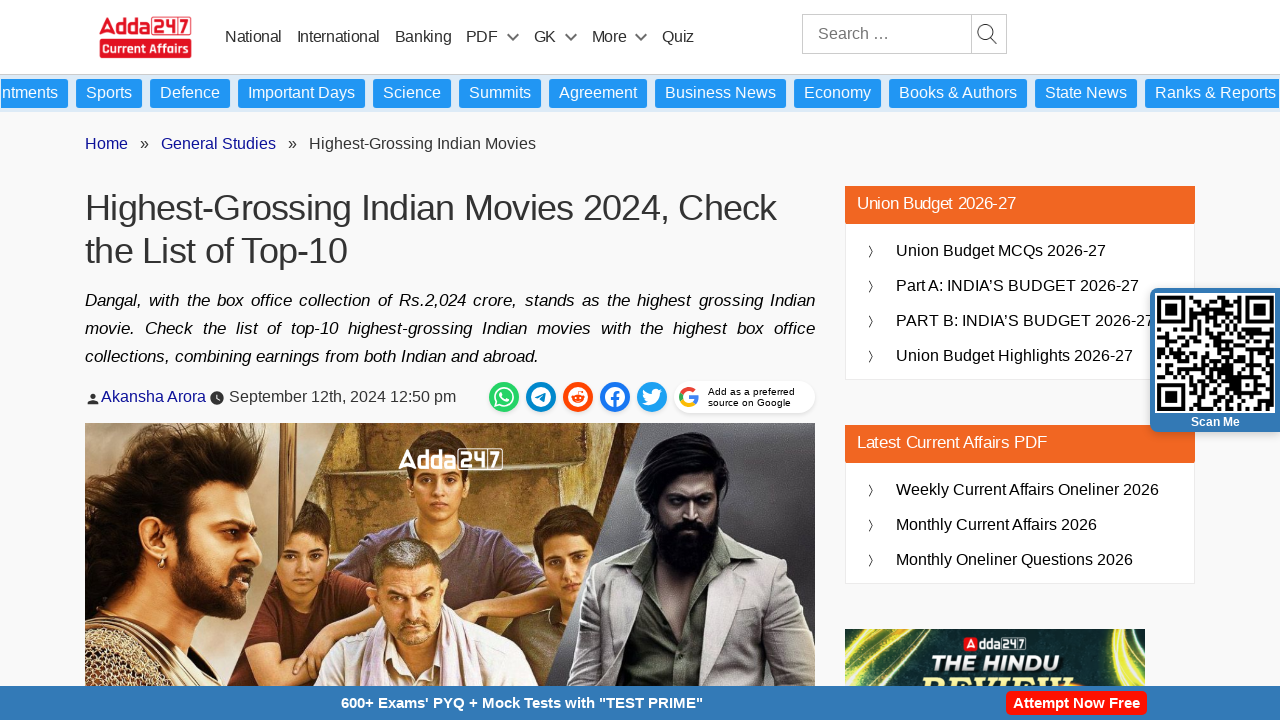

Verified multiple rows exist in table by checking last expected row (row 9)
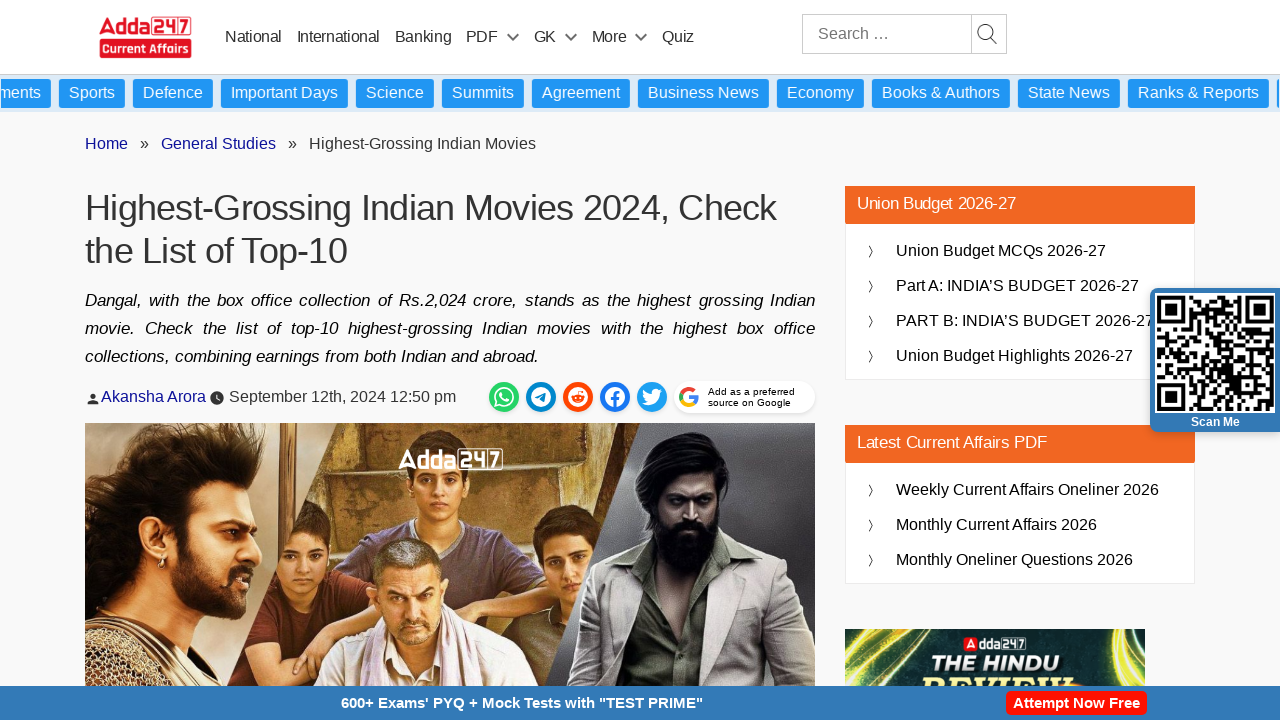

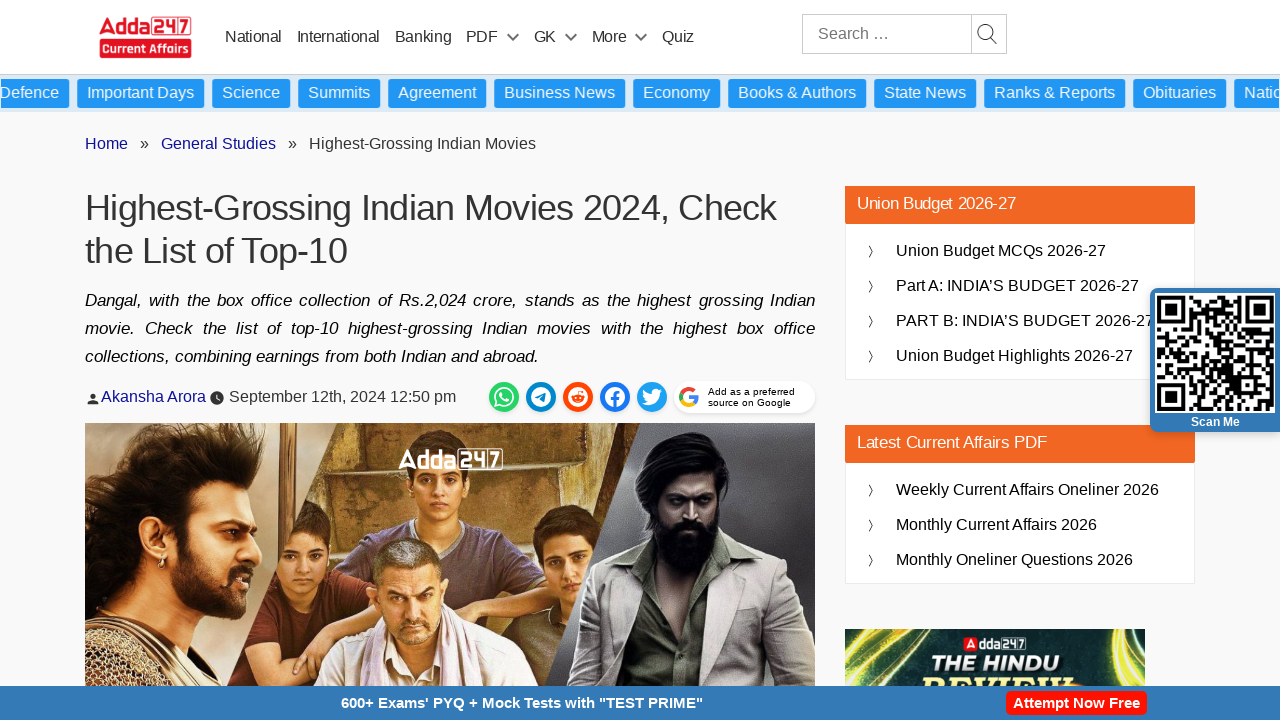